Tests JavaScript alert, confirm, and prompt dialogs by clicking buttons that trigger each type of dialog and dismissing them

Starting URL: https://the-internet.herokuapp.com/javascript_alerts

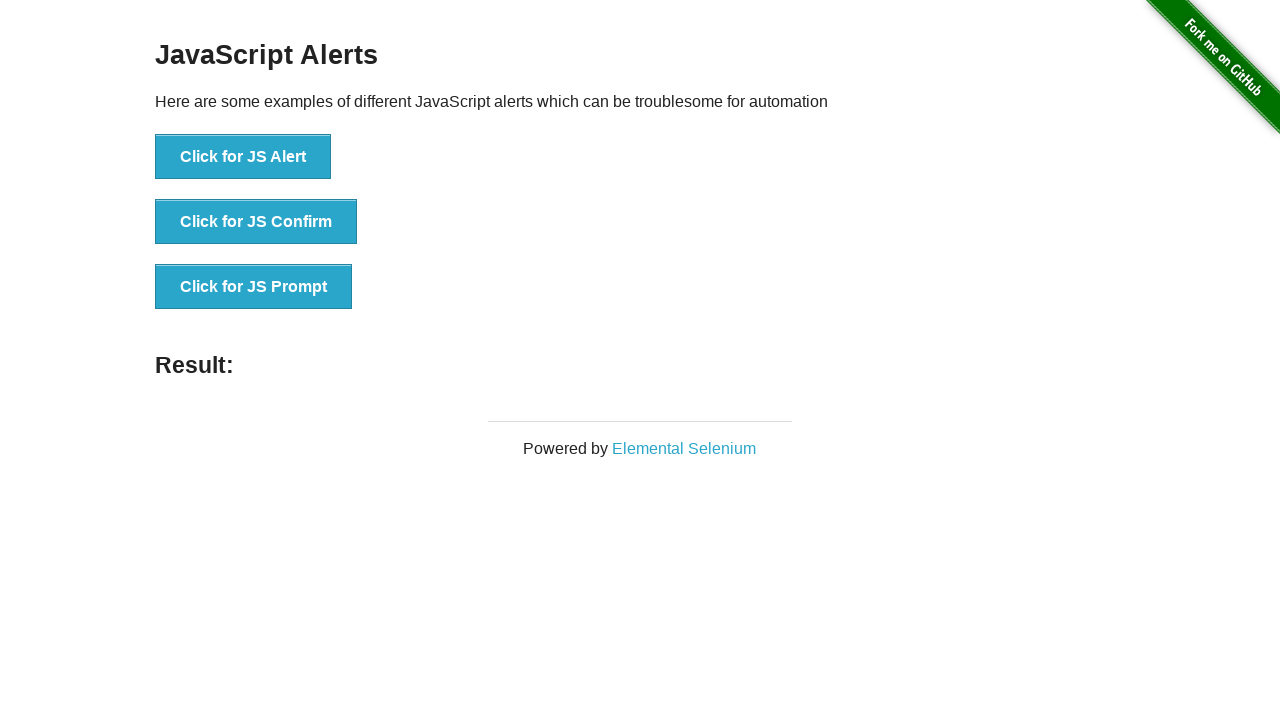

Set up dialog handler and clicked JS Alert button, dialog dismissed at (243, 157) on internal:role=button[name="Click for JS Alert"i]
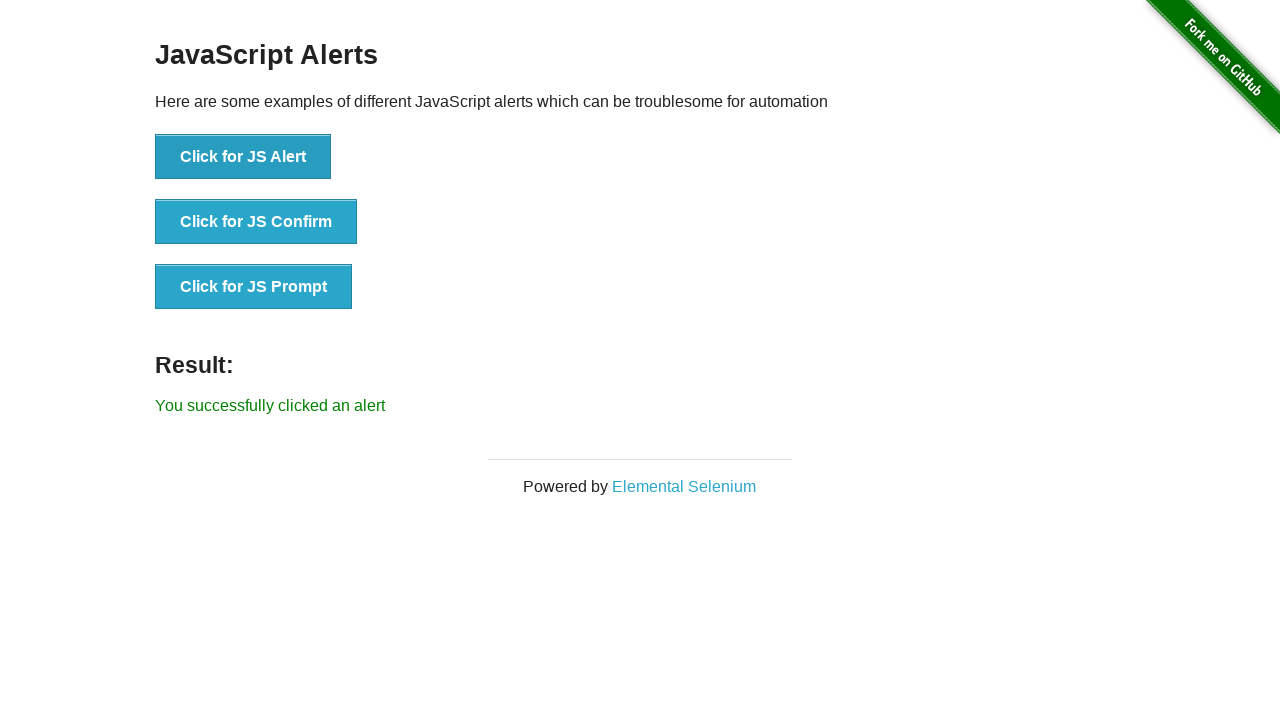

Set up dialog handler and clicked JS Confirm button, dialog dismissed at (256, 222) on internal:role=button[name="Click for JS Confirm"i]
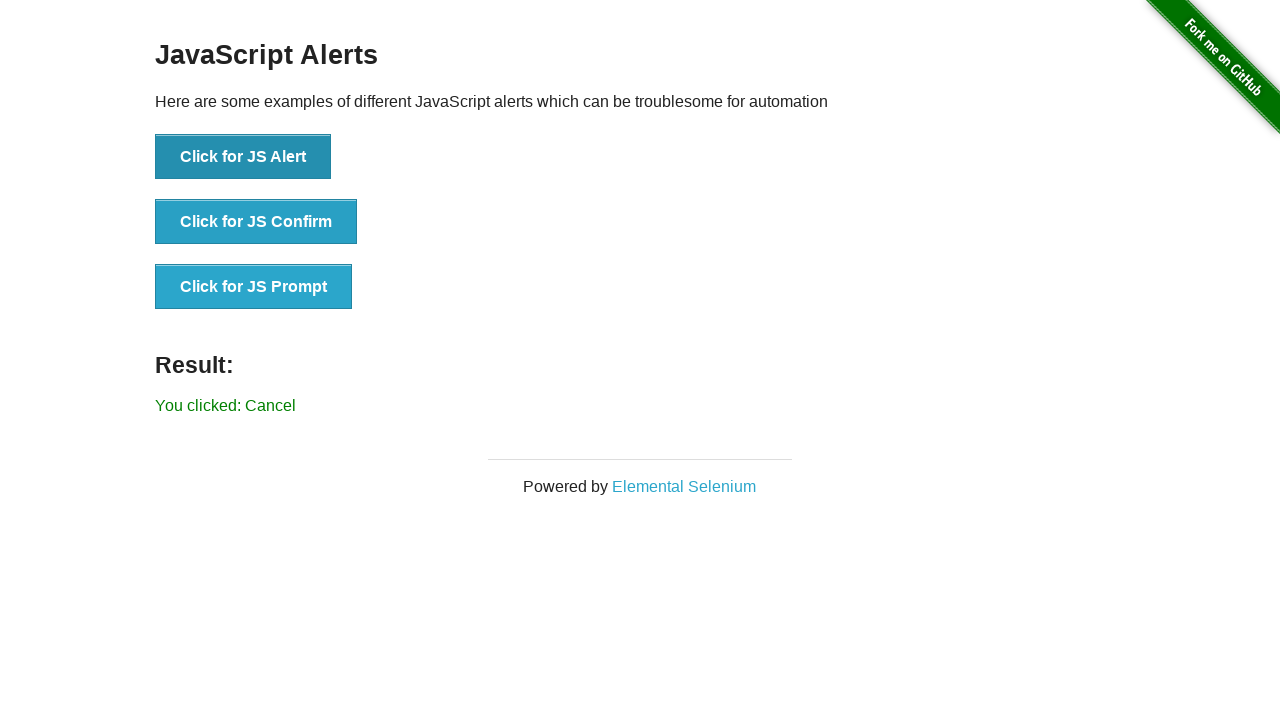

Set up dialog handler and clicked JS Confirm button again, dialog dismissed at (256, 222) on internal:role=button[name="Click for JS Confirm"i]
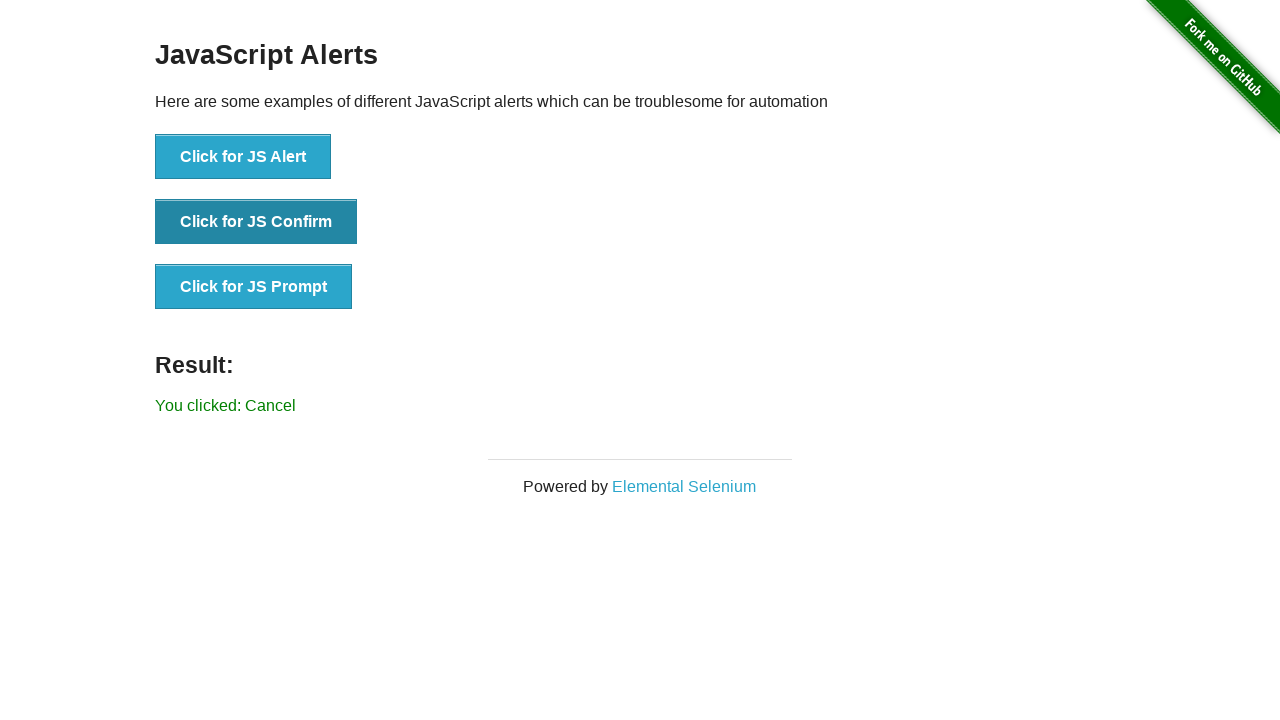

Set up dialog handler and clicked JS Prompt button, dialog dismissed at (254, 287) on internal:role=button[name="Click for JS Prompt"i]
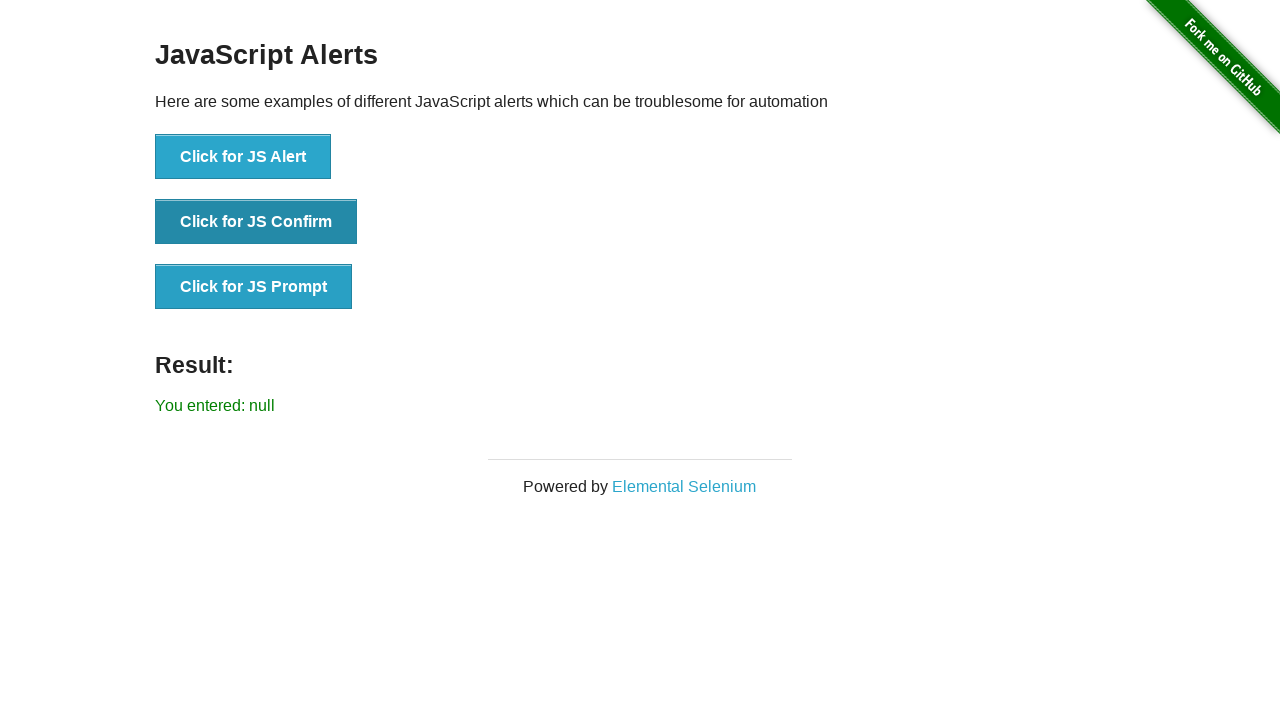

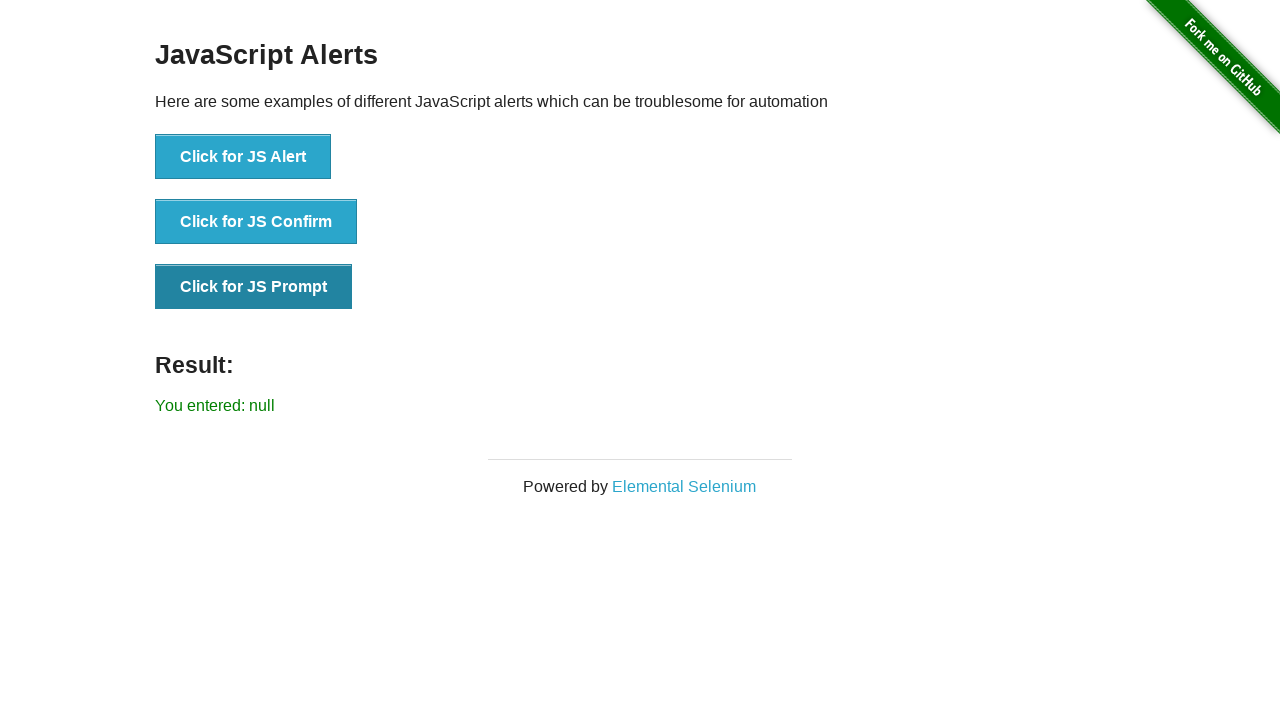